Tests focus action on an input element and verifies the label style changes to orange color

Starting URL: https://example.cypress.io/commands/actions

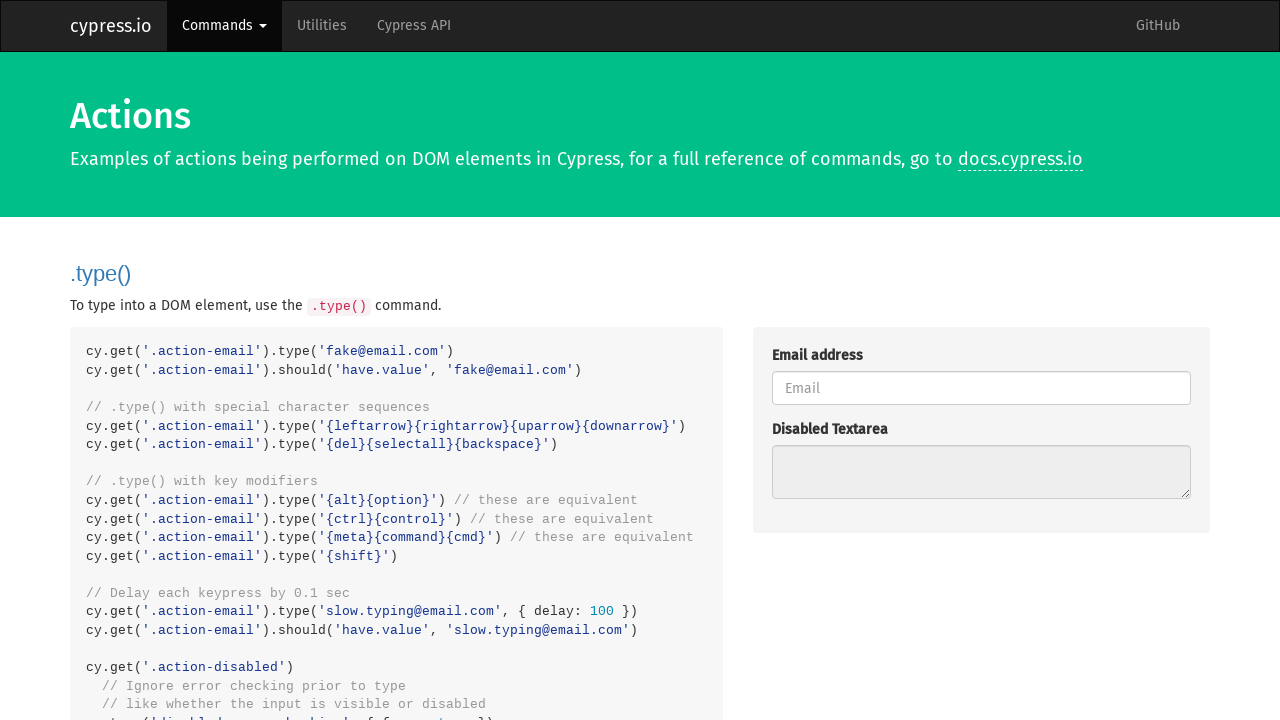

Clicked on focus input element at (981, 361) on .action-focus
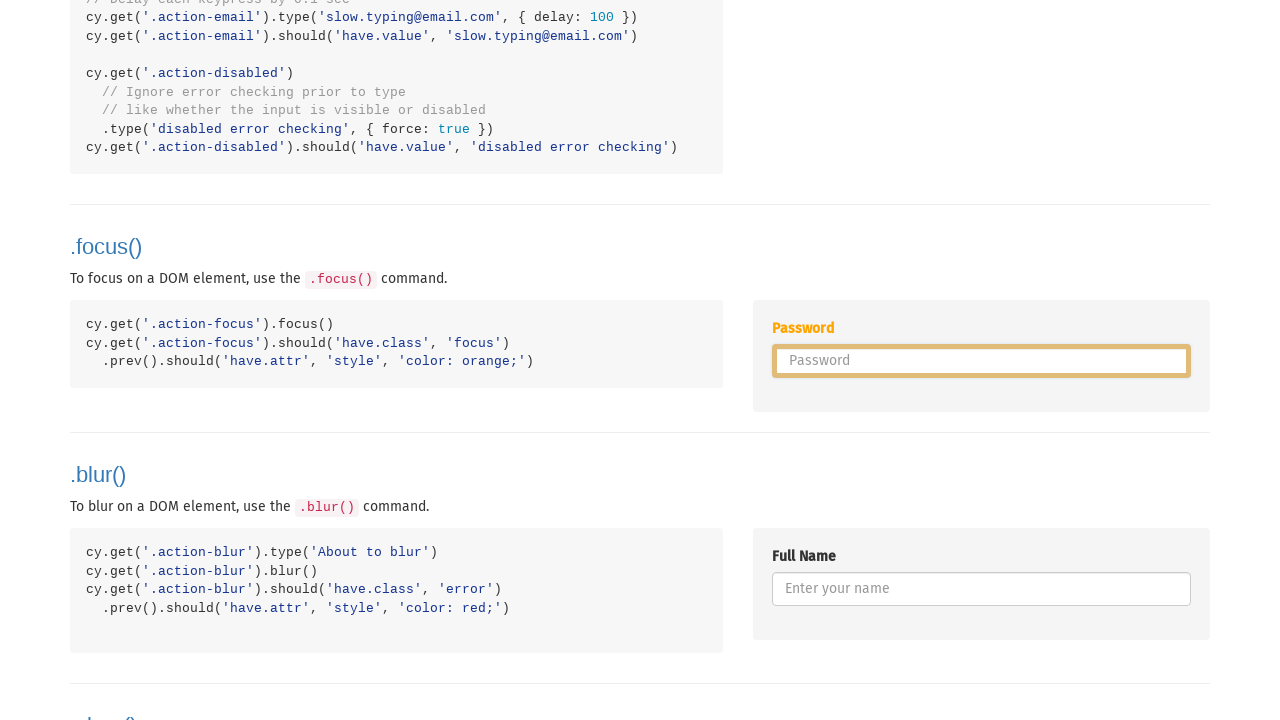

Located label element for password1
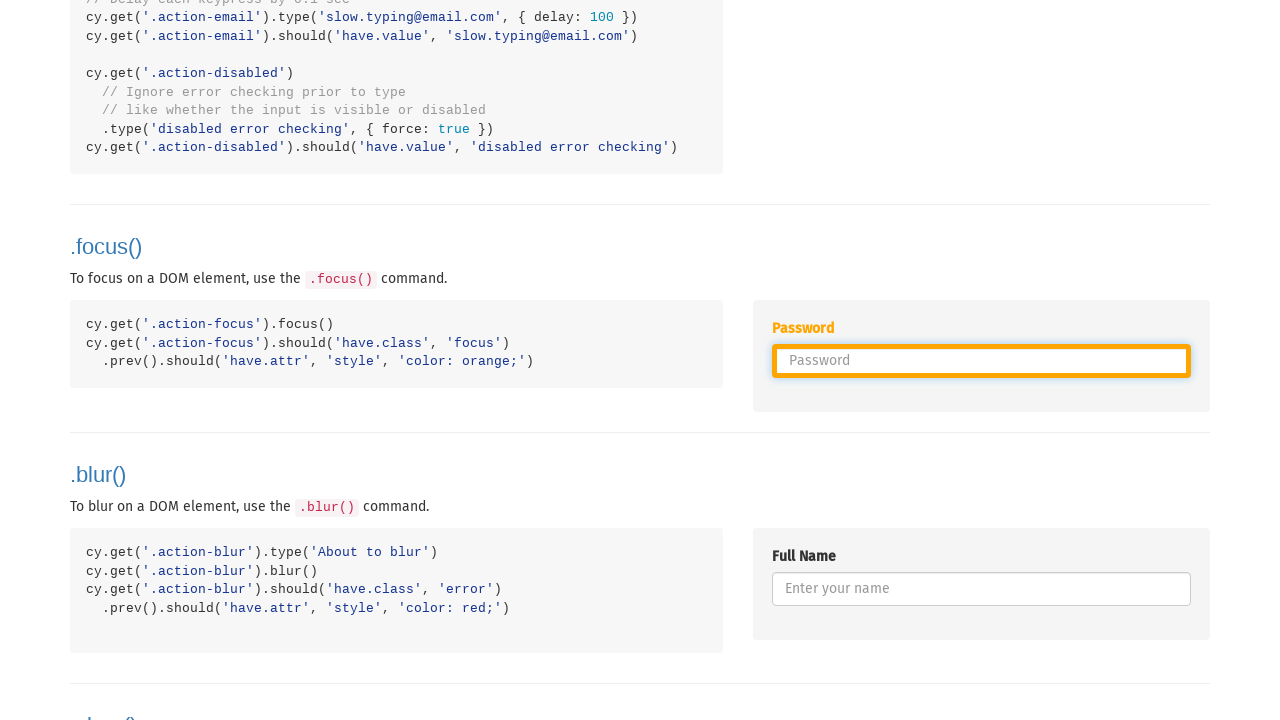

Retrieved style attribute from label element
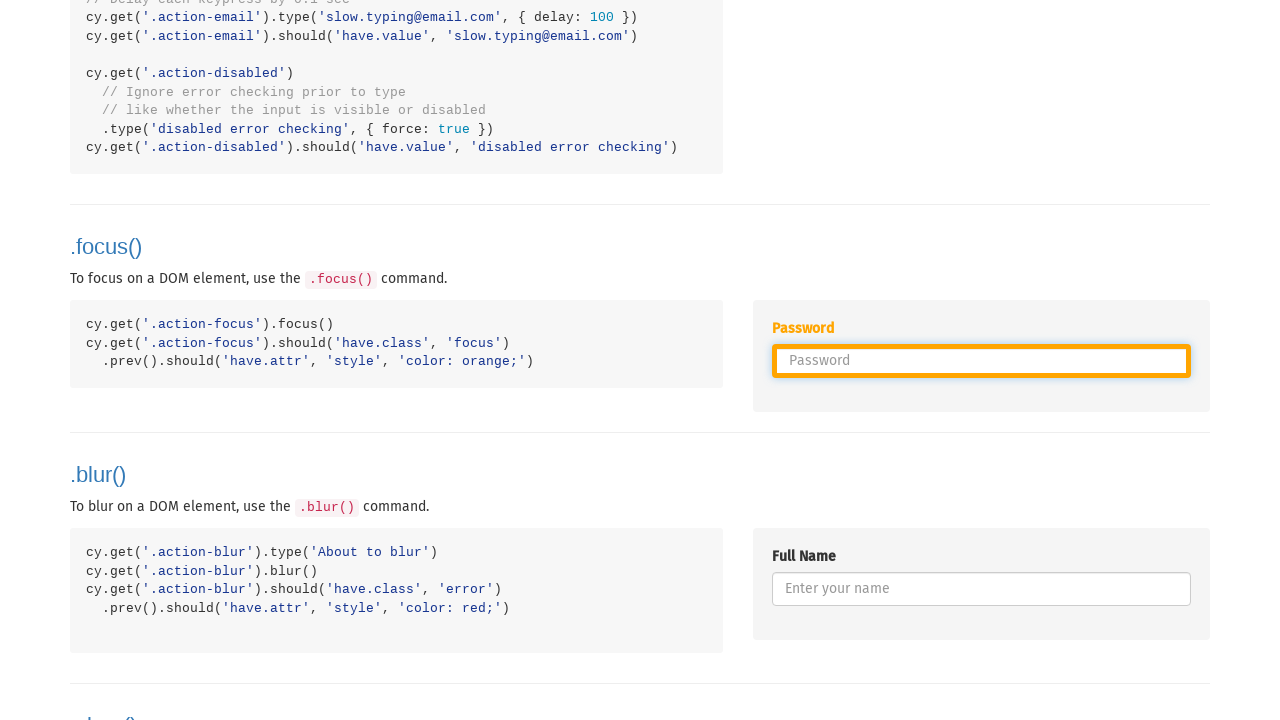

Verified label style contains orange color
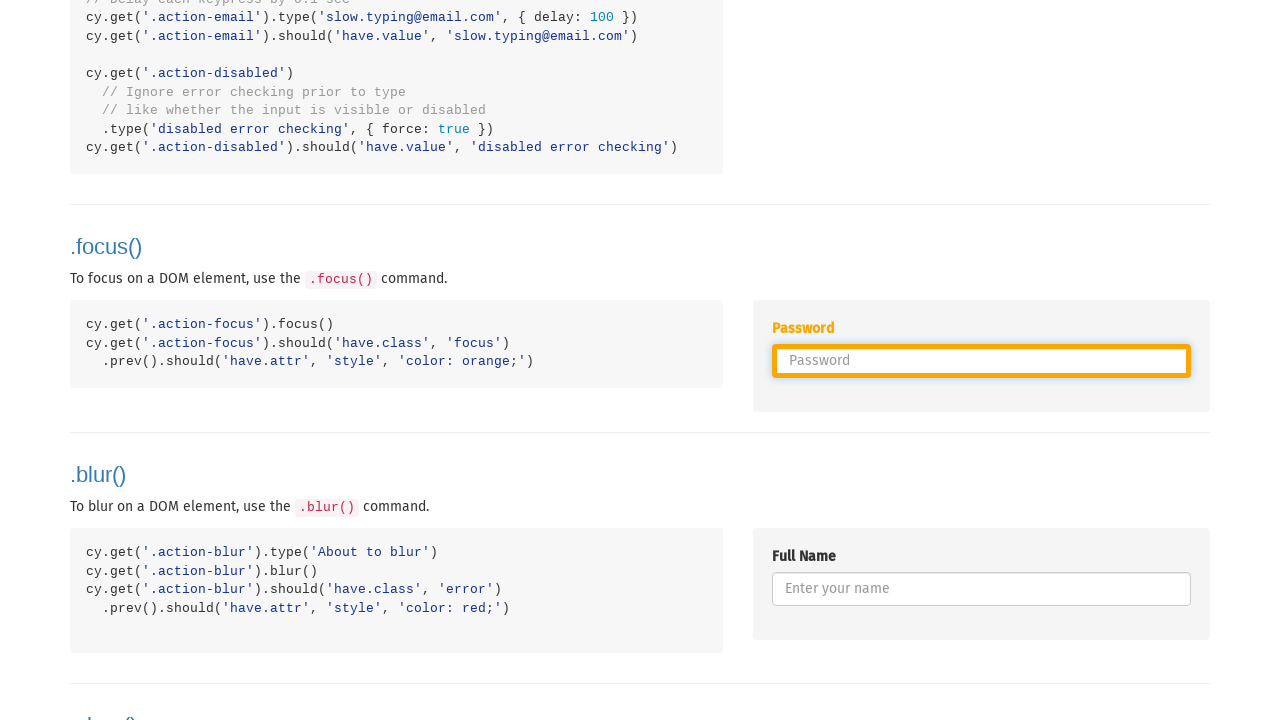

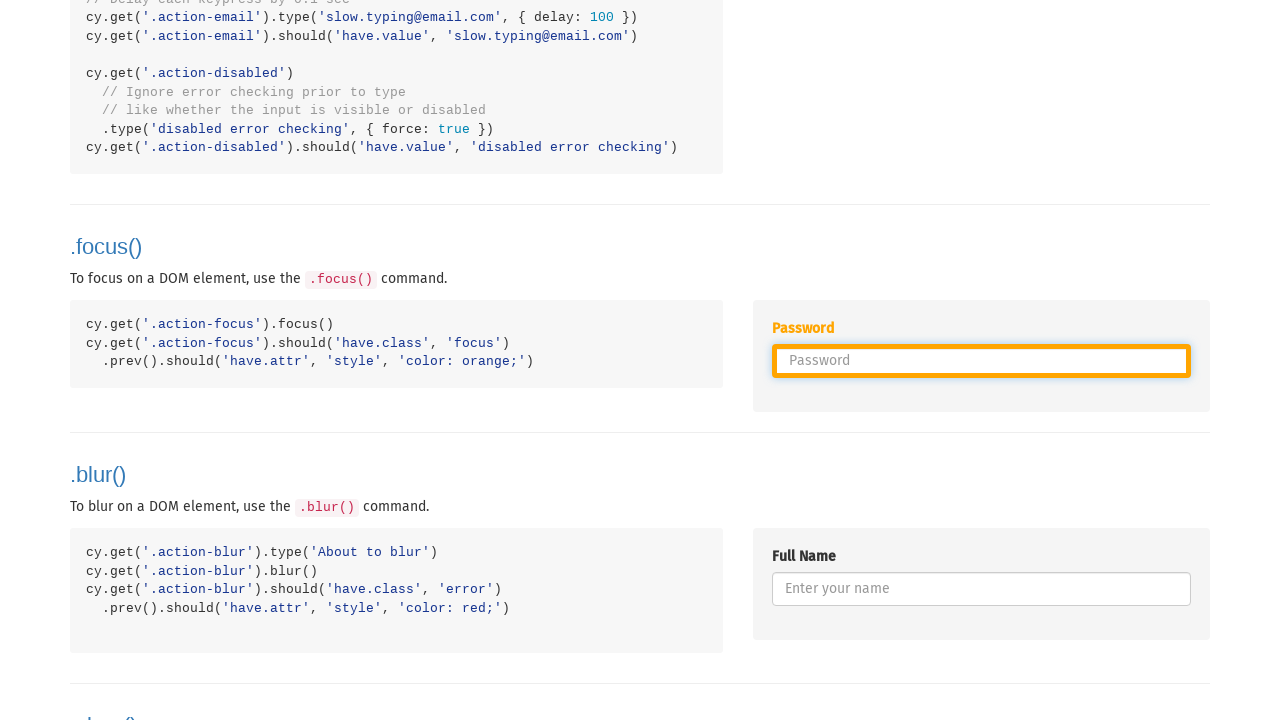